Navigates through Oracle Java API documentation using iframe switching to access different package and class information

Starting URL: https://docs.oracle.com/javase/8/docs/api/

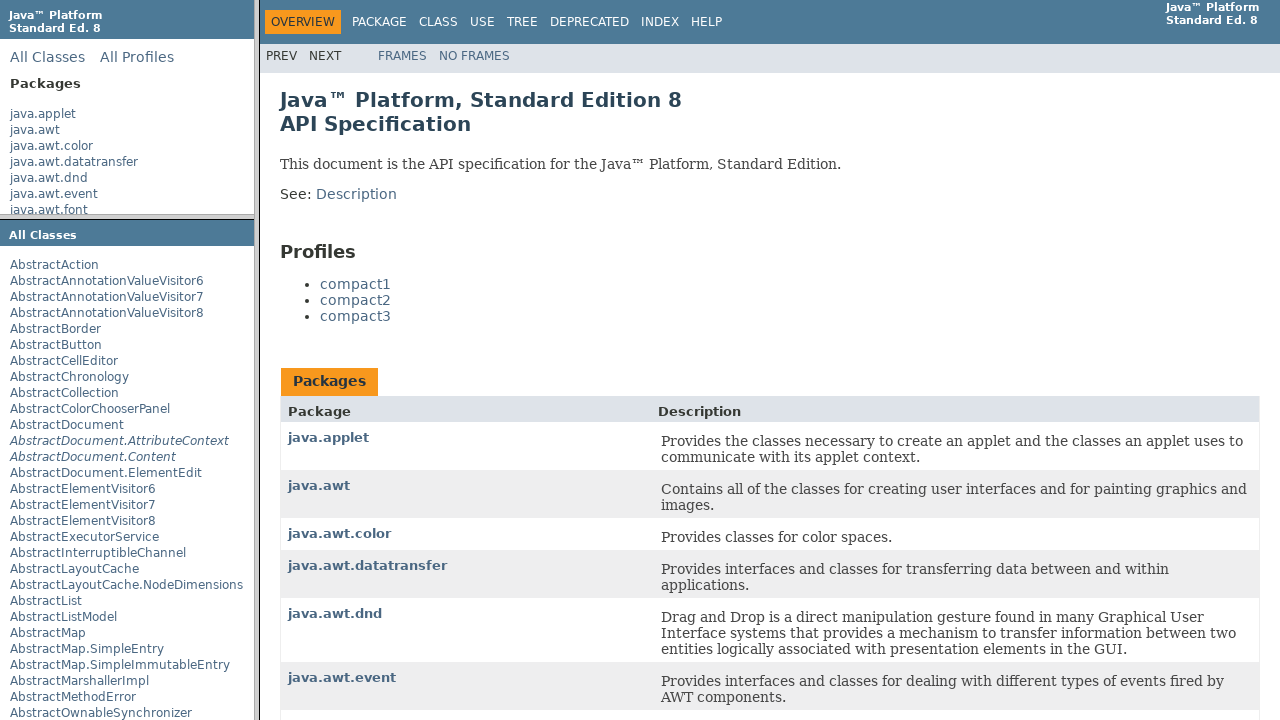

Clicked java.awt package in package list frame at (35, 130) on a:text('java.awt')
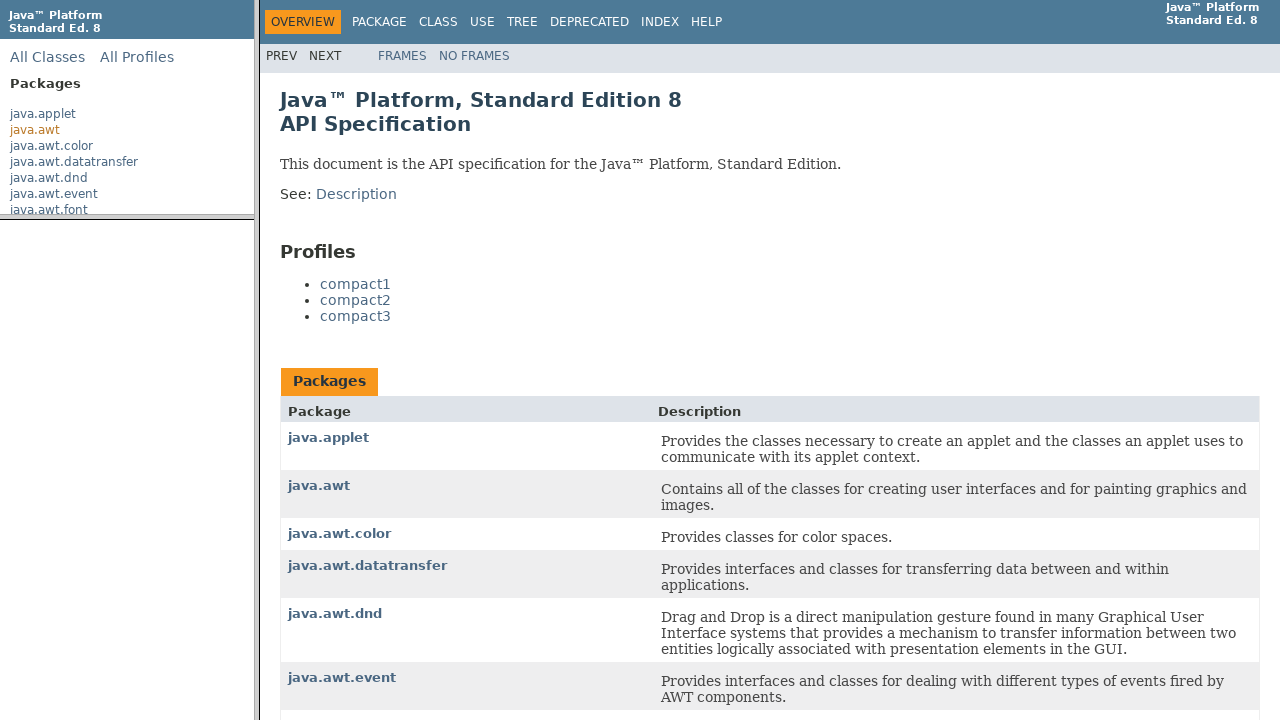

Waited 2 seconds for package frame to load
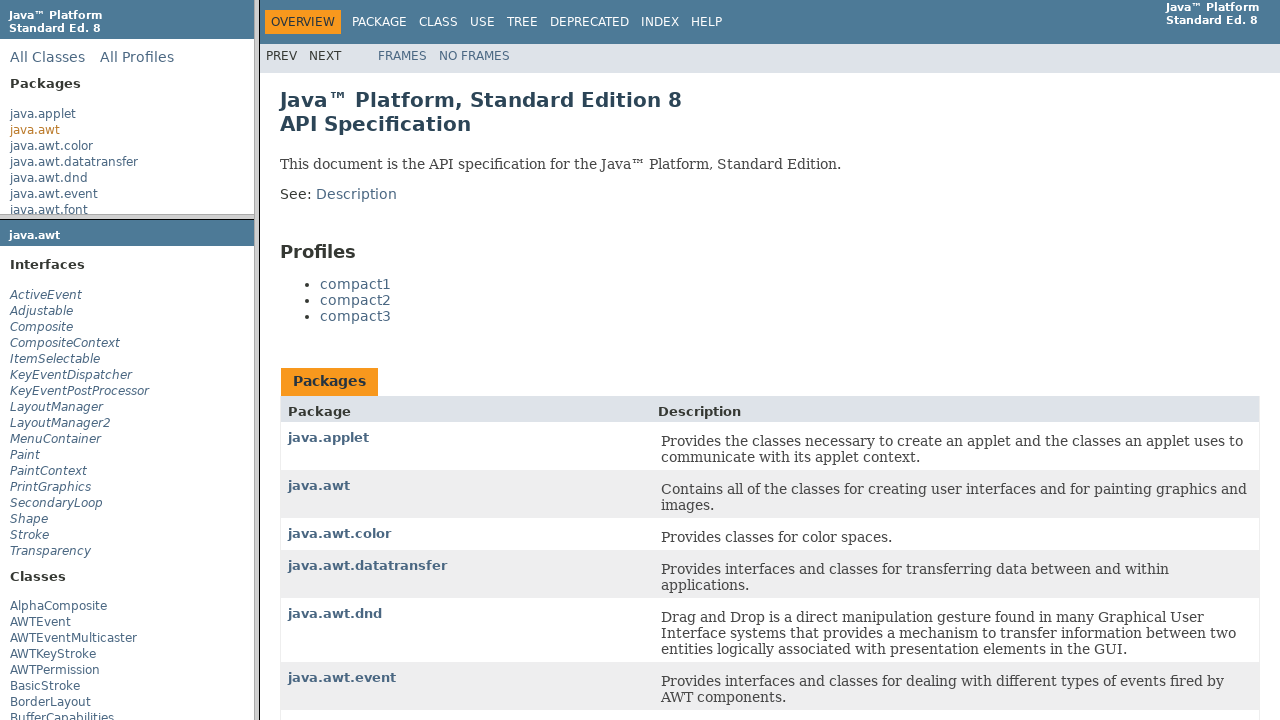

Clicked Composite class link in package frame at (58, 606) on a:text('Composite')
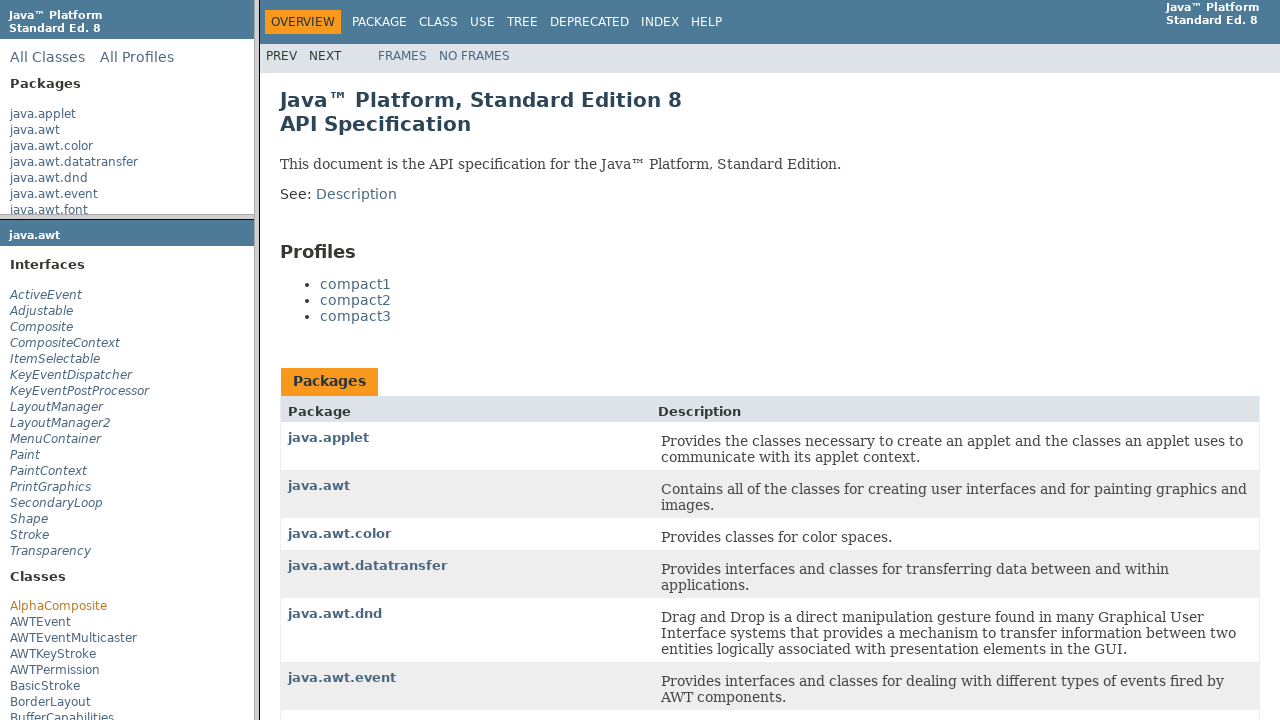

Waited 2 seconds for class information to load
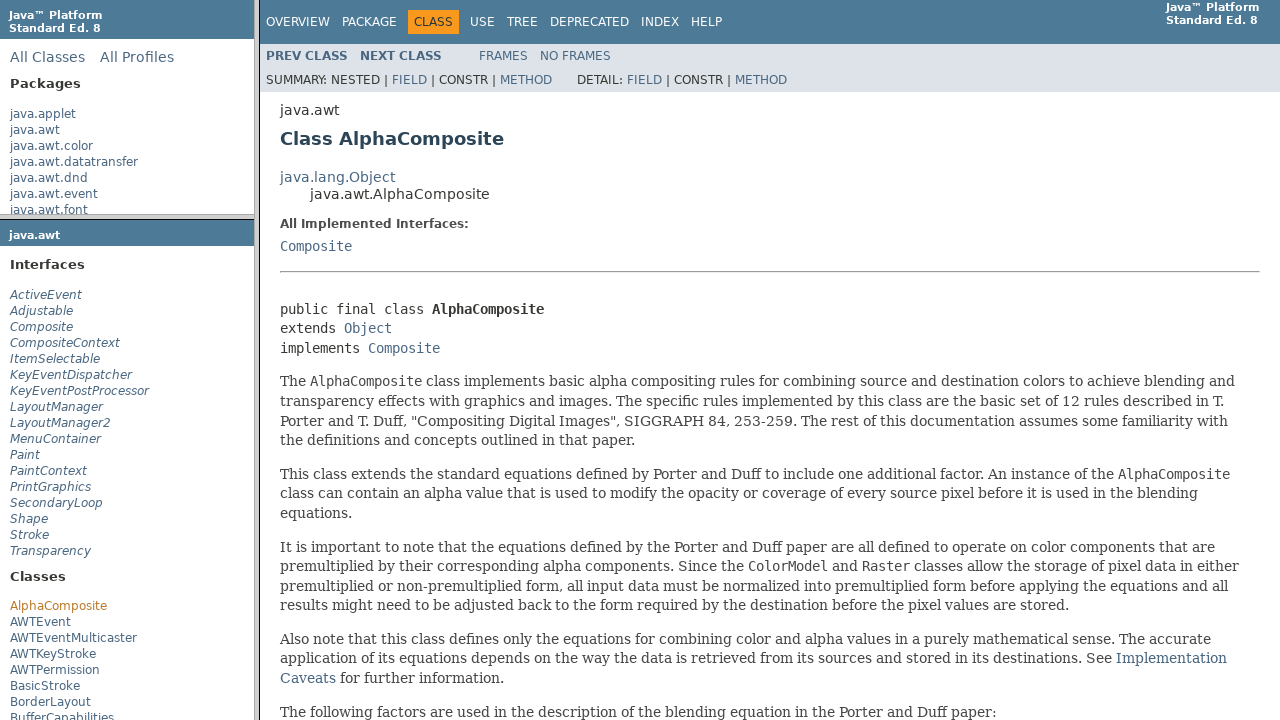

Clicked fifth list item link in package frame at (55, 359) on xpath=/html/body/div/ul[1]/li[5]/a
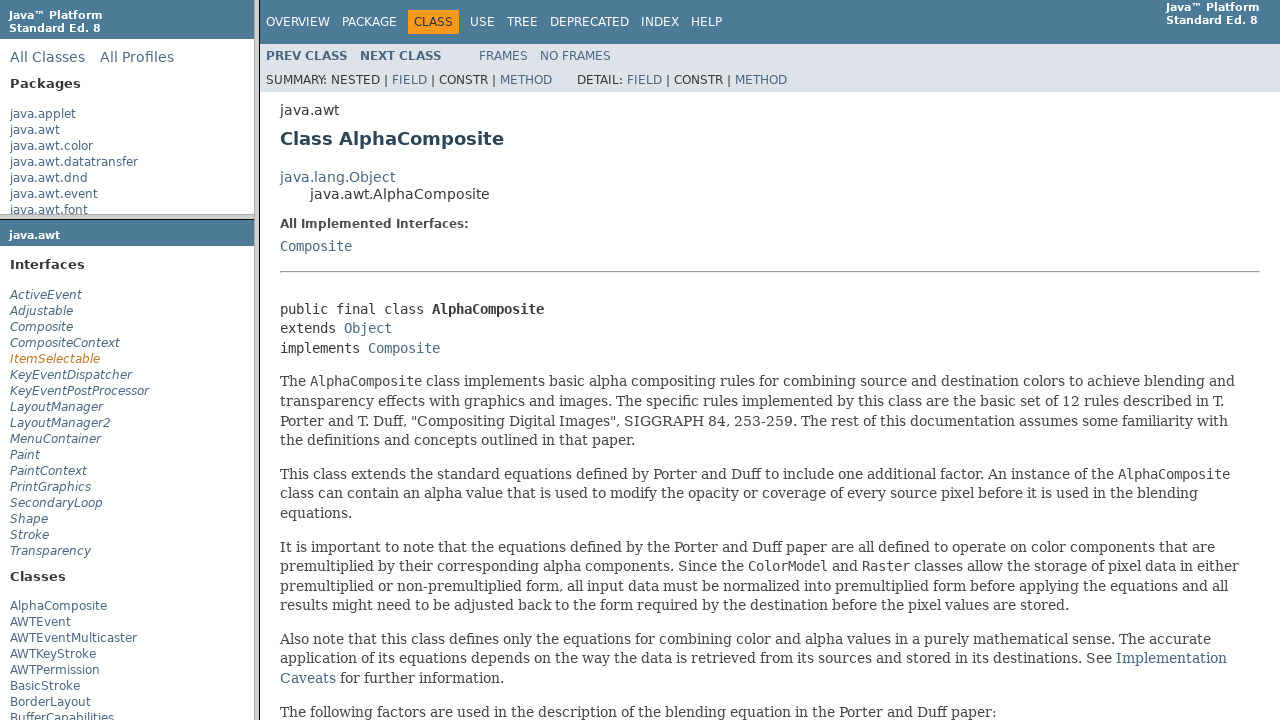

Waited 2 seconds for class frame to load
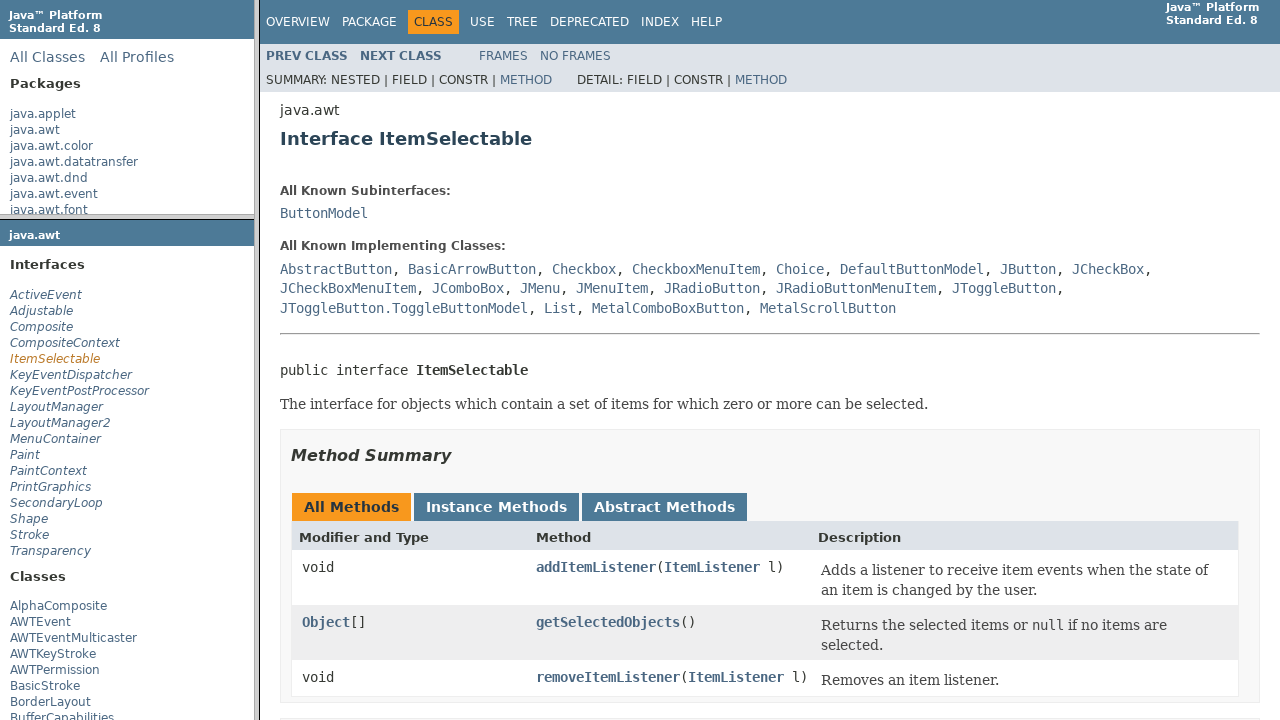

Clicked documentation link in class frame at (324, 213) on xpath=/html/body/div[4]/div[1]/ul/li/dl[1]/dd/a
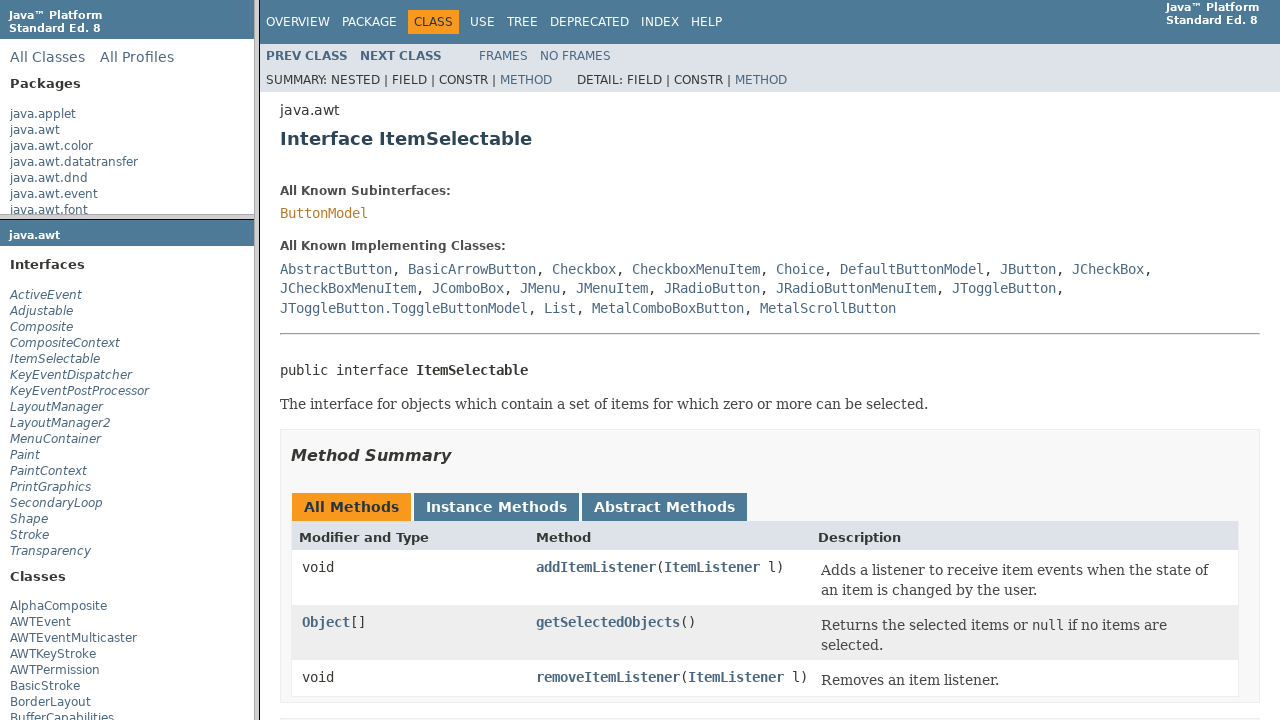

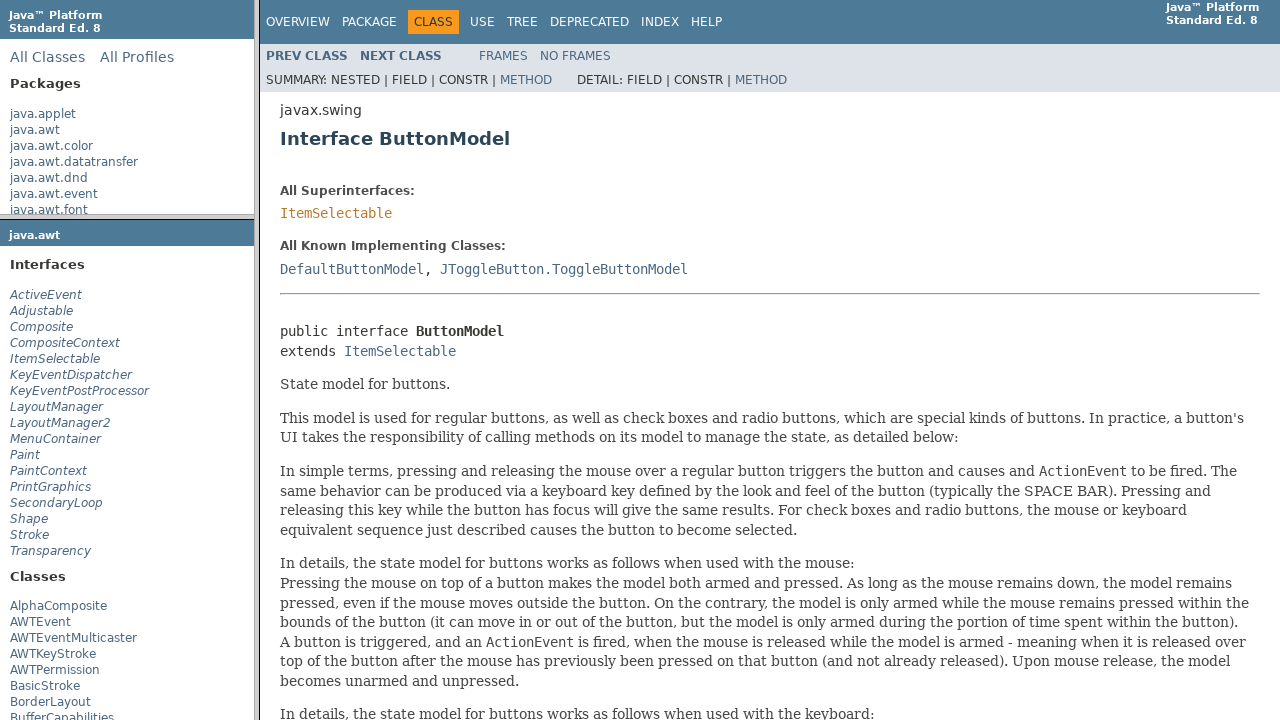